Fills out a simple form with first name, last name, city, and country fields, then submits it

Starting URL: http://suninjuly.github.io/simple_form_find_task.html

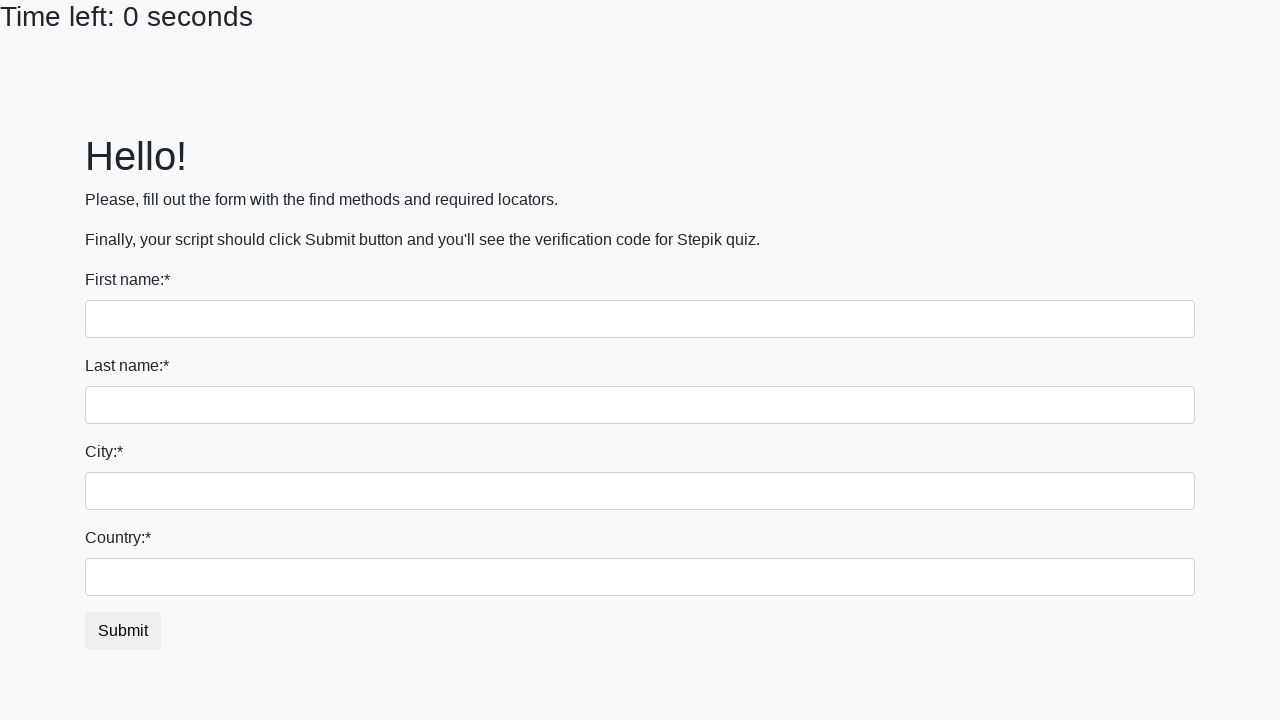

Navigated to form page
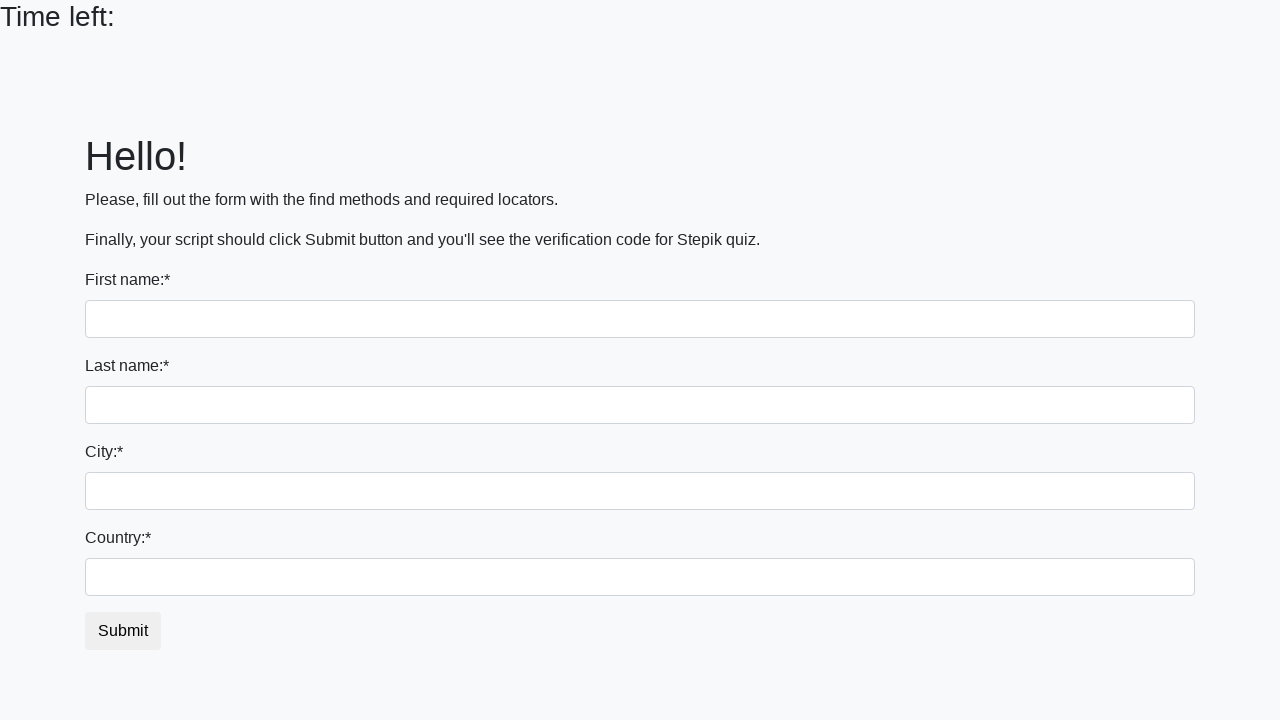

Filled first name field with 'John' on input[name='first_name']
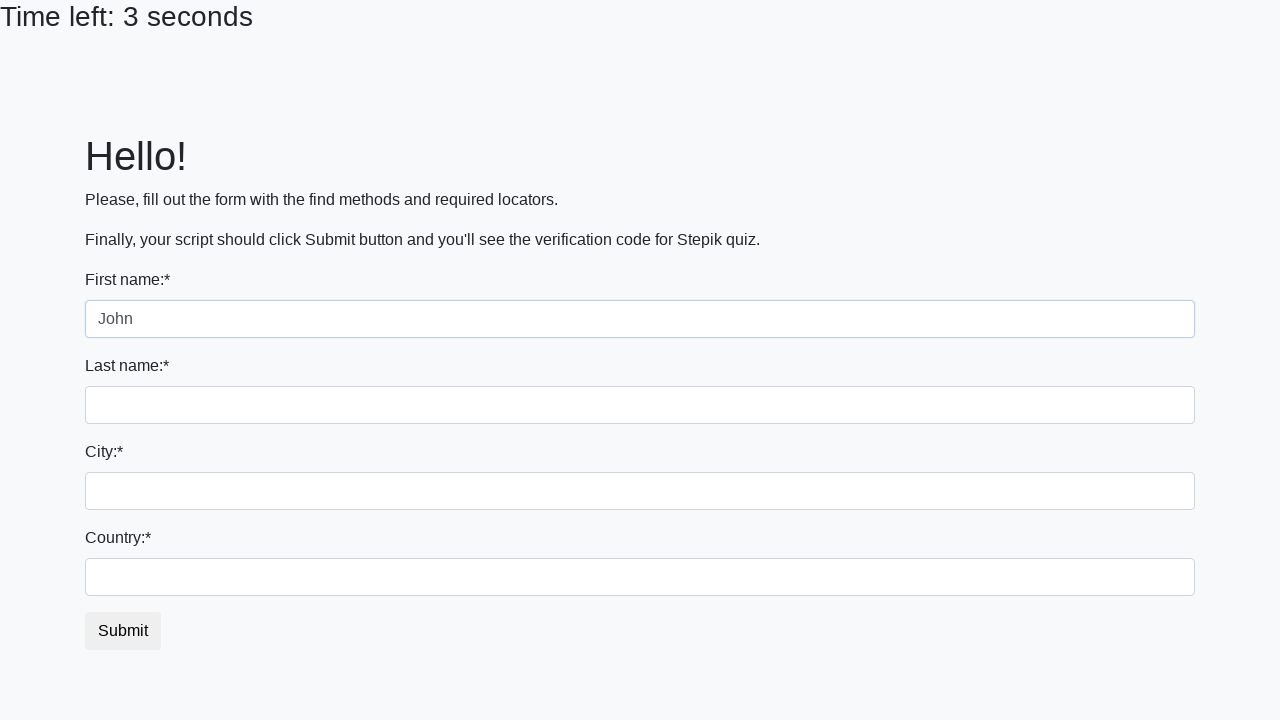

Filled last name field with 'Smith' on input[name='last_name']
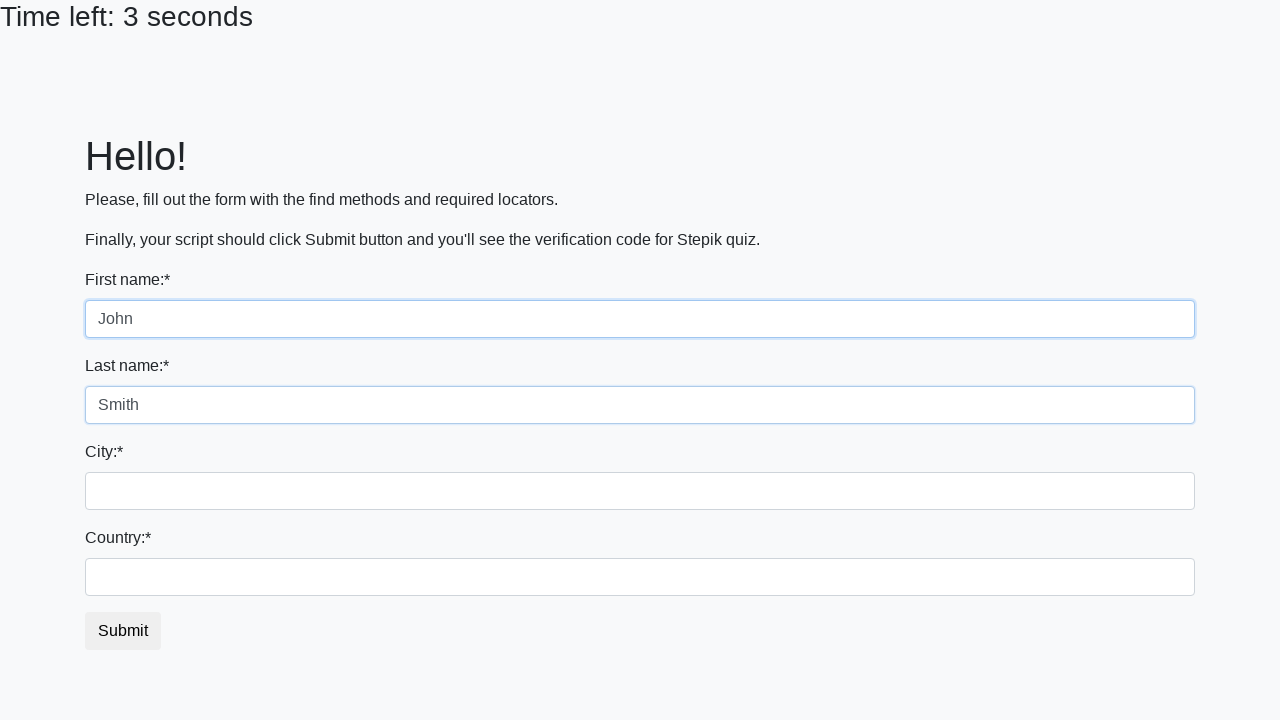

Filled city field with 'New York' on input.city
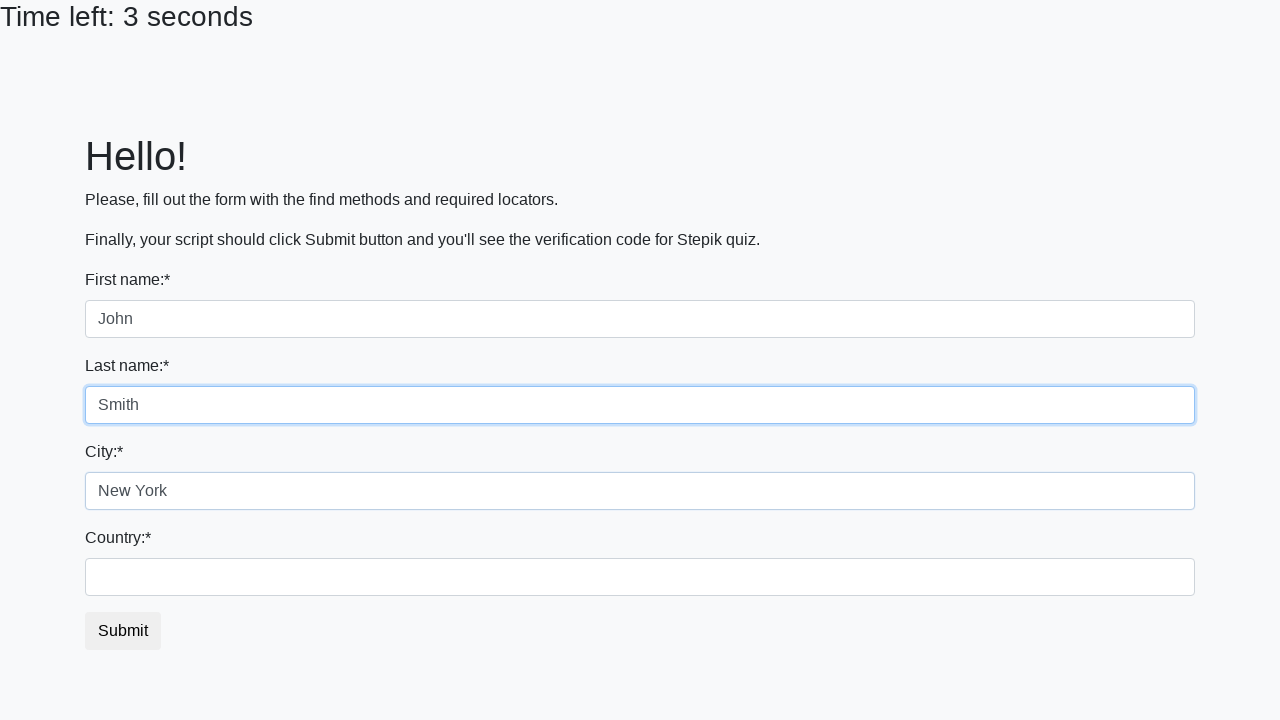

Filled country field with 'United States' on #country
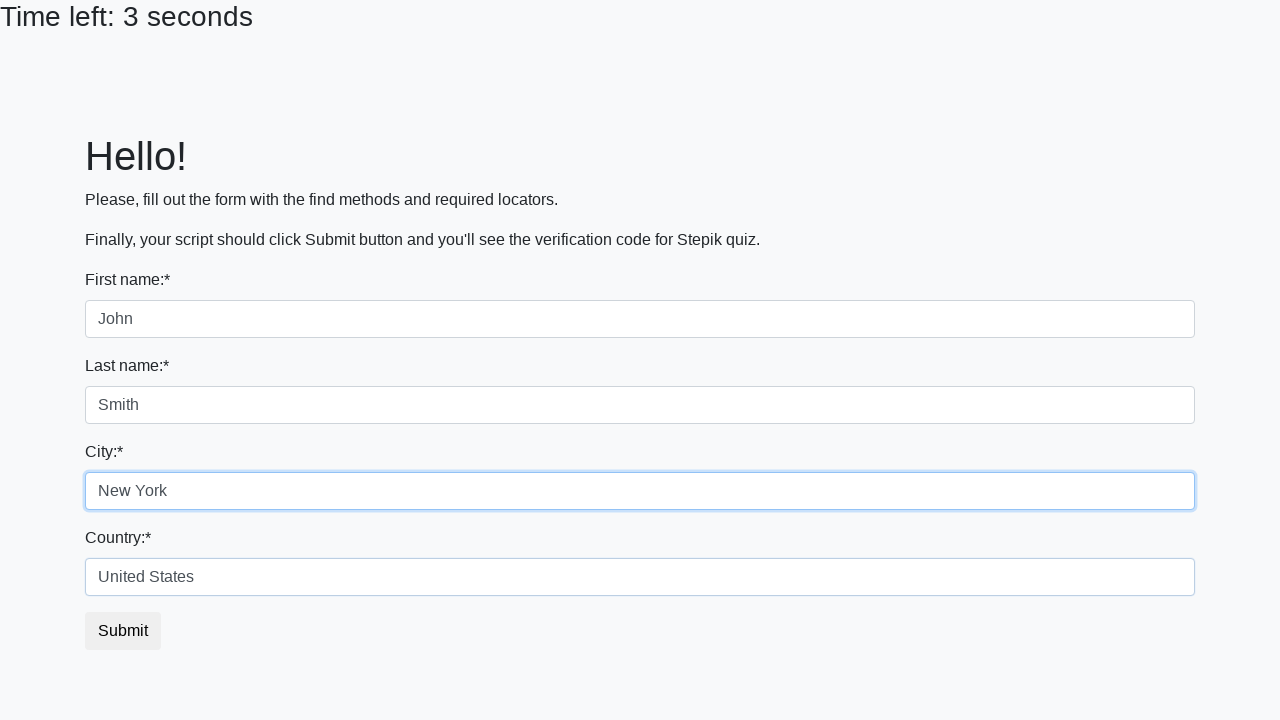

Clicked submit button to submit form at (123, 631) on #submit_button
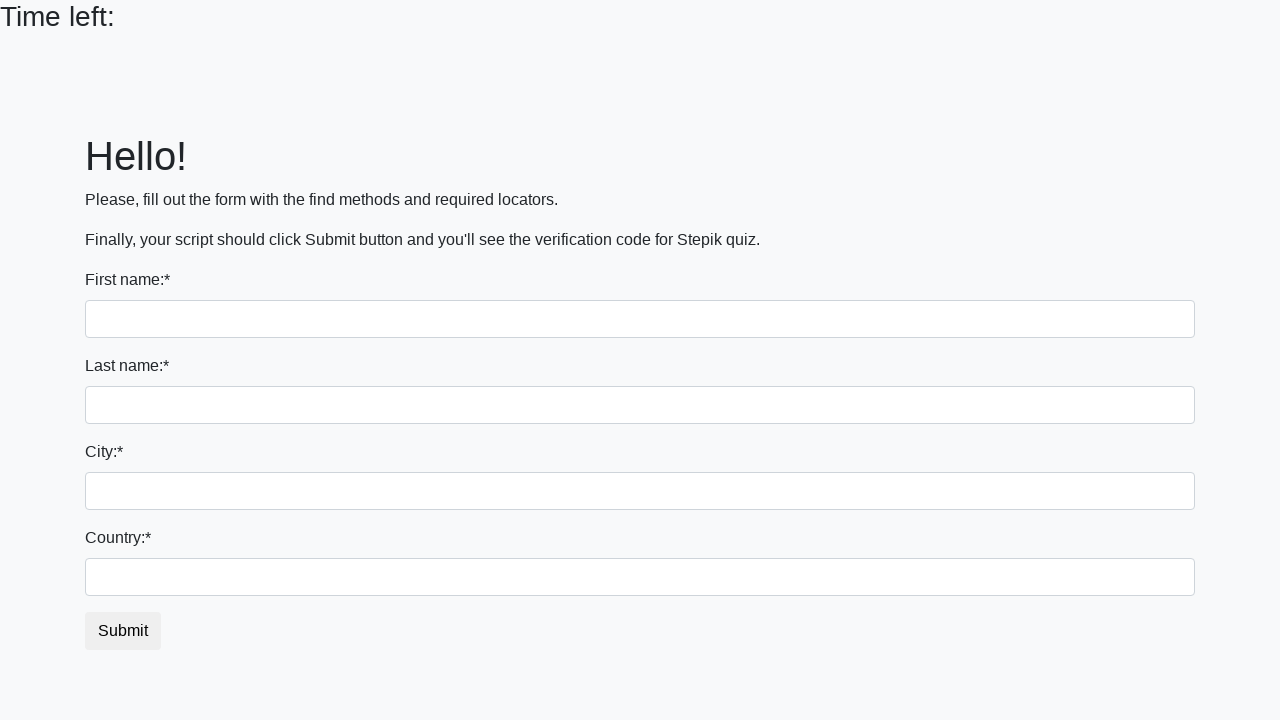

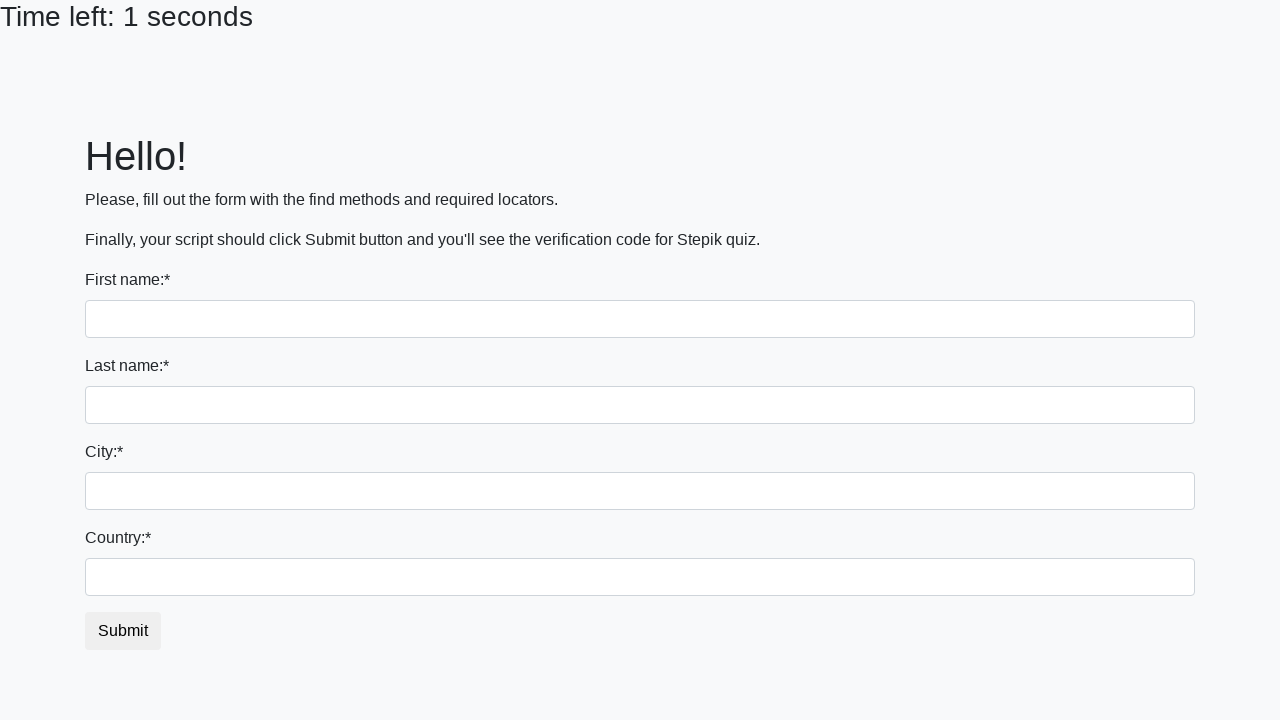